Tests adding a new todo item by entering text in the input field and pressing Enter

Starting URL: https://devmountain.github.io/qa_todos/

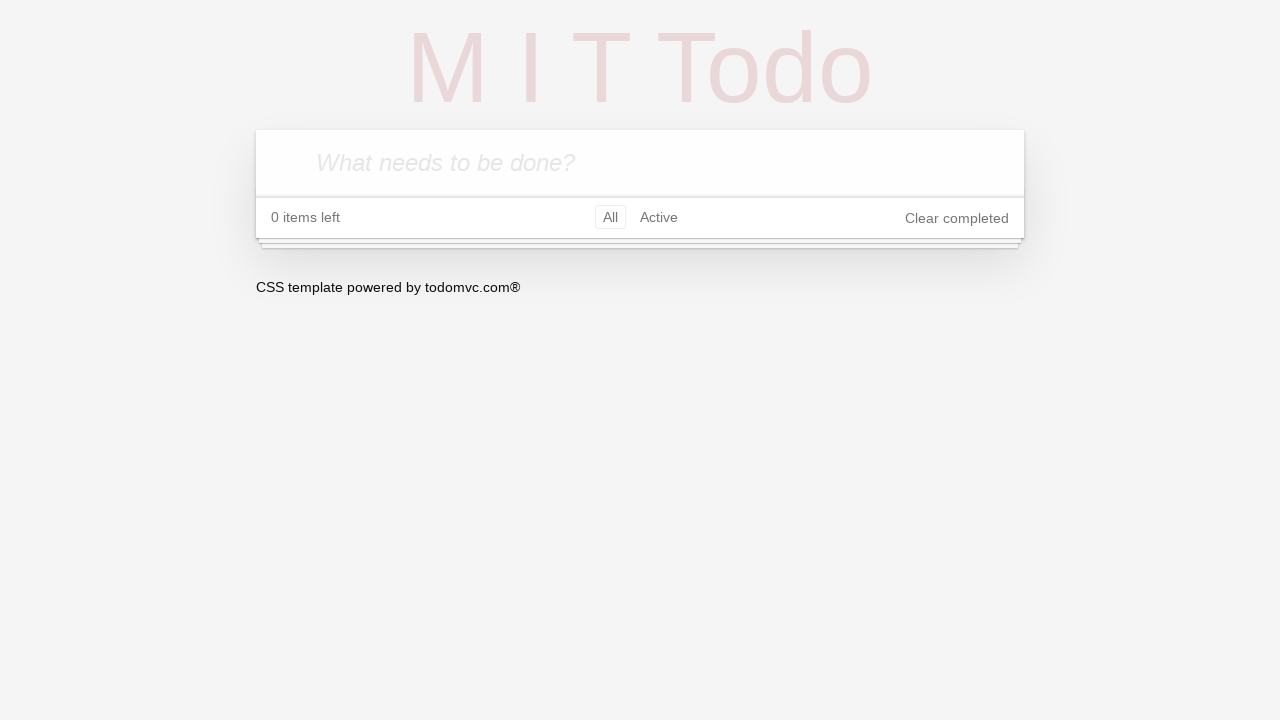

Waited for todo input field to be available
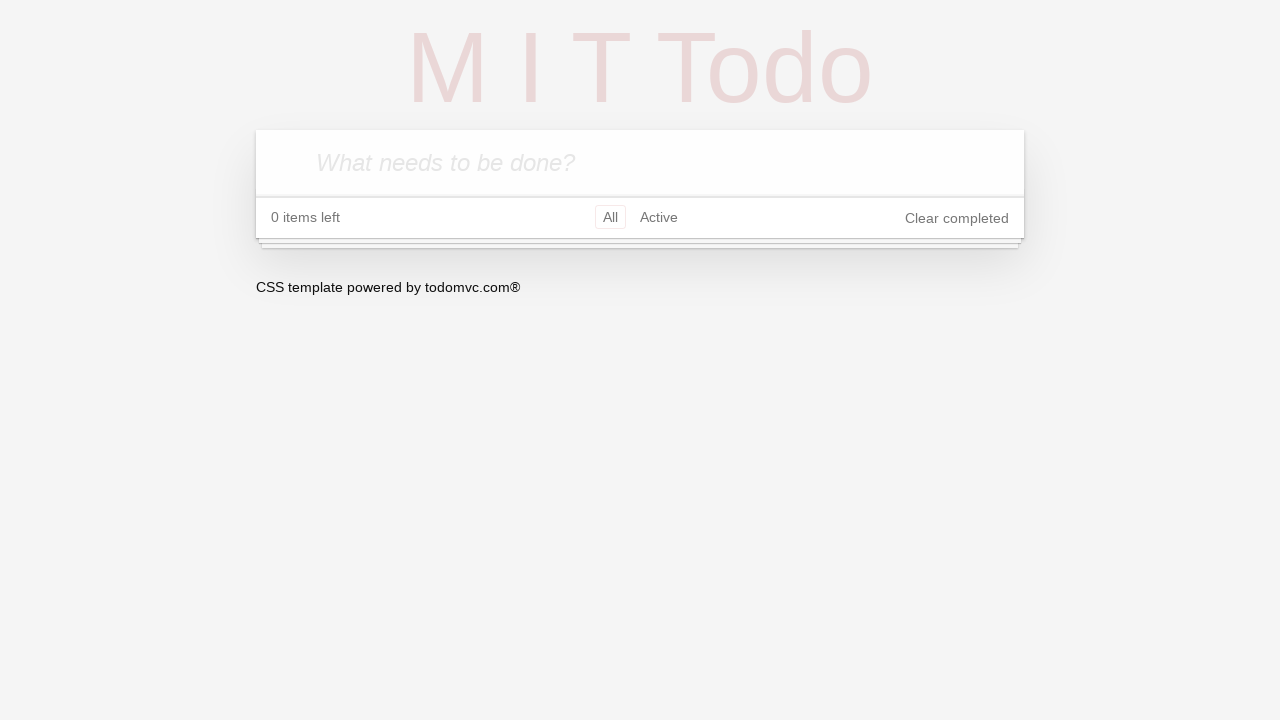

Filled todo input field with 'Test Added' on .new-todo
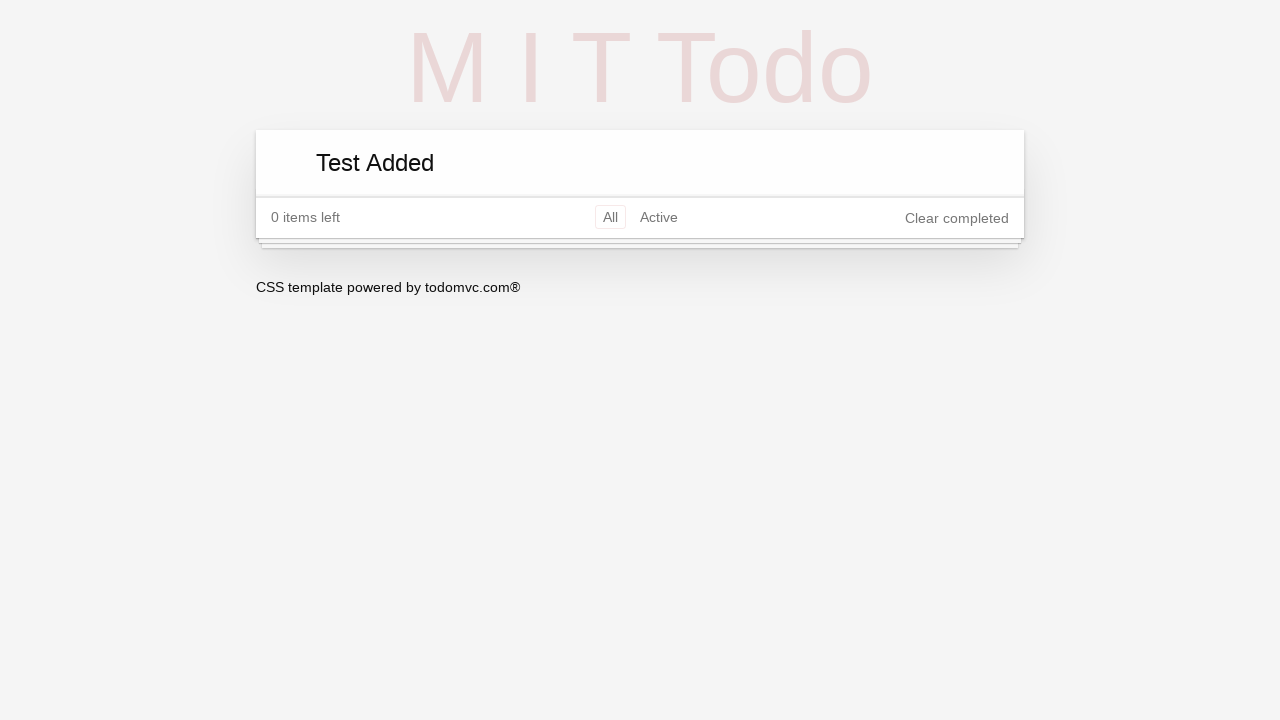

Pressed Enter to submit the new todo on .new-todo
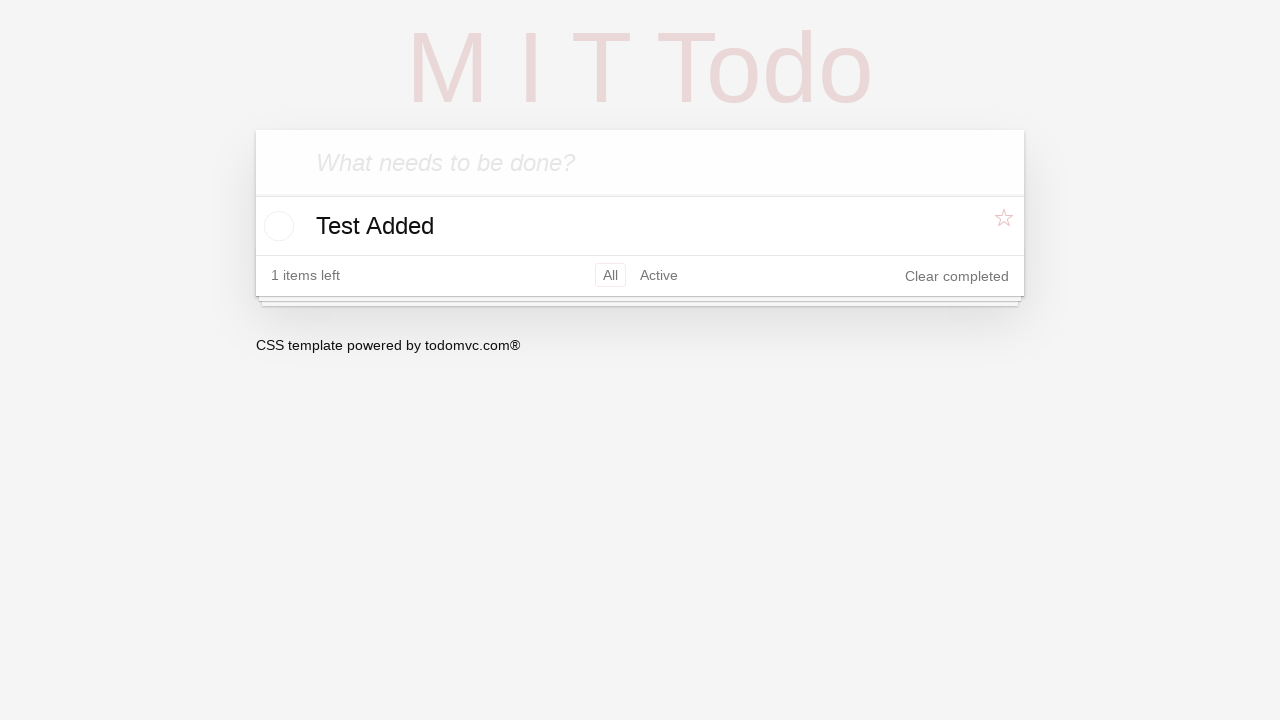

Verified that todo item was added to the list
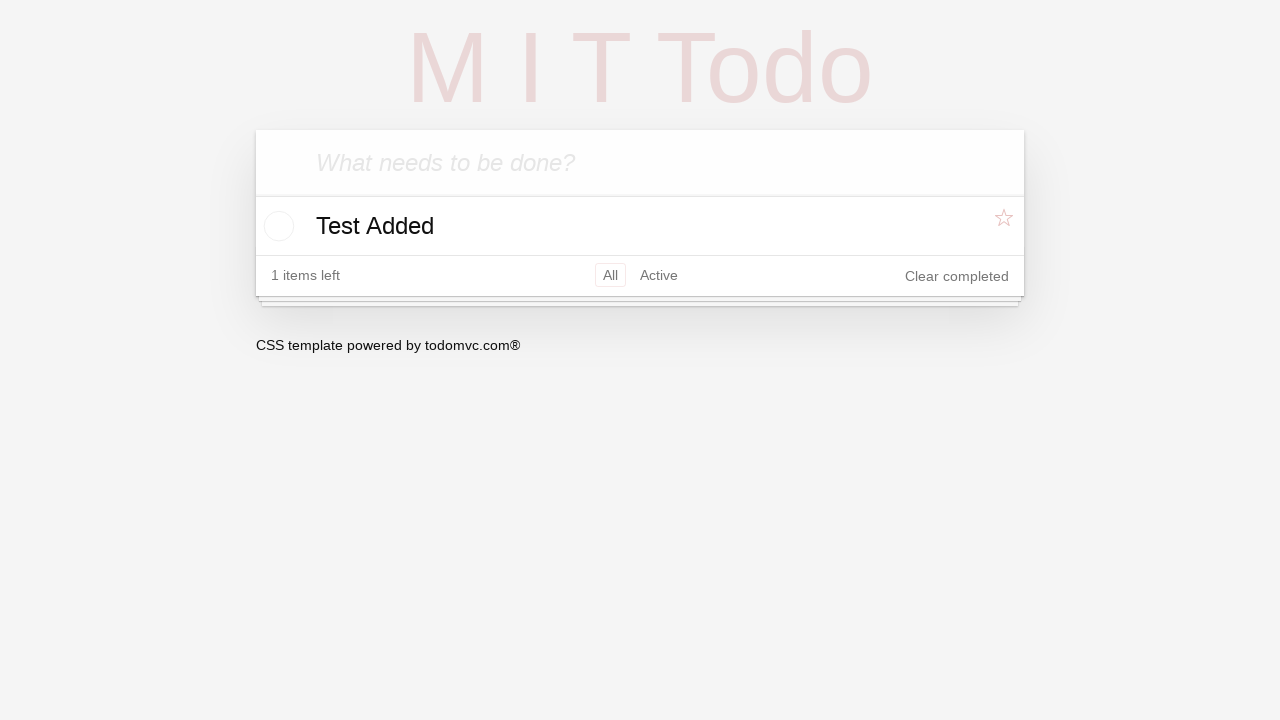

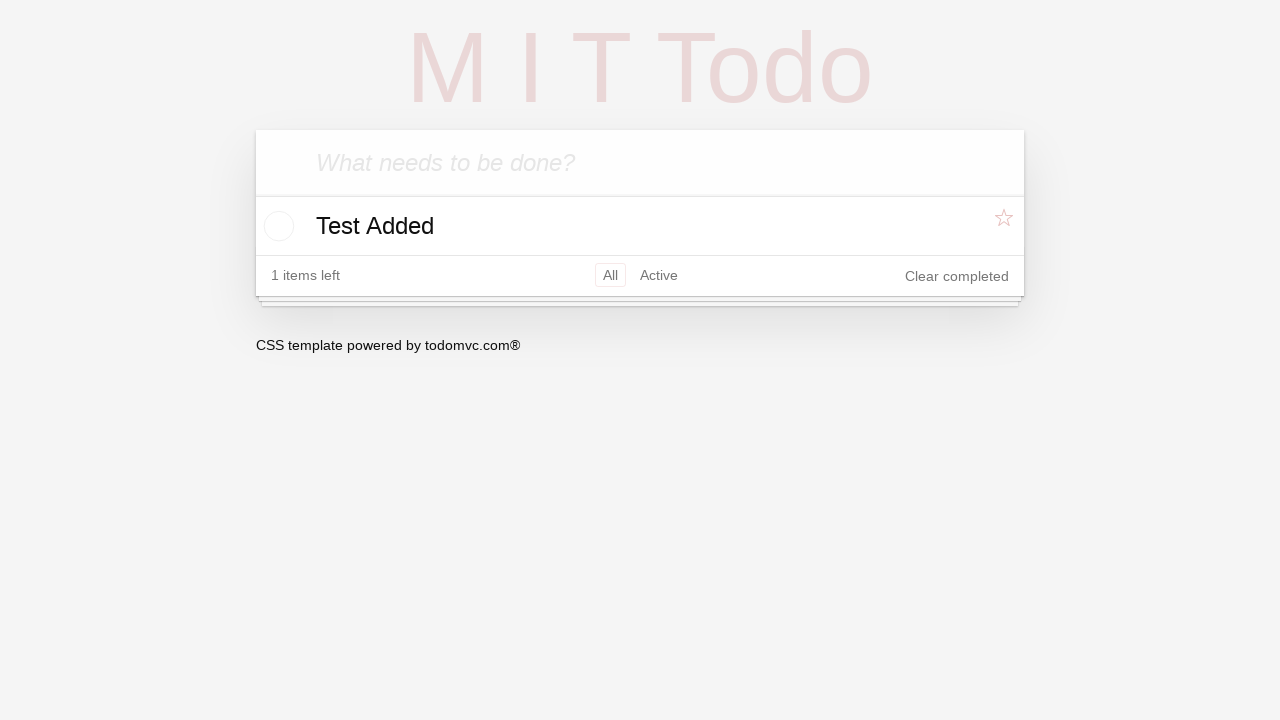